Tests date picker functionality by clicking on the datepicker input, navigating to the next month, and selecting the 15th day

Starting URL: https://jqueryui.com/datepicker/

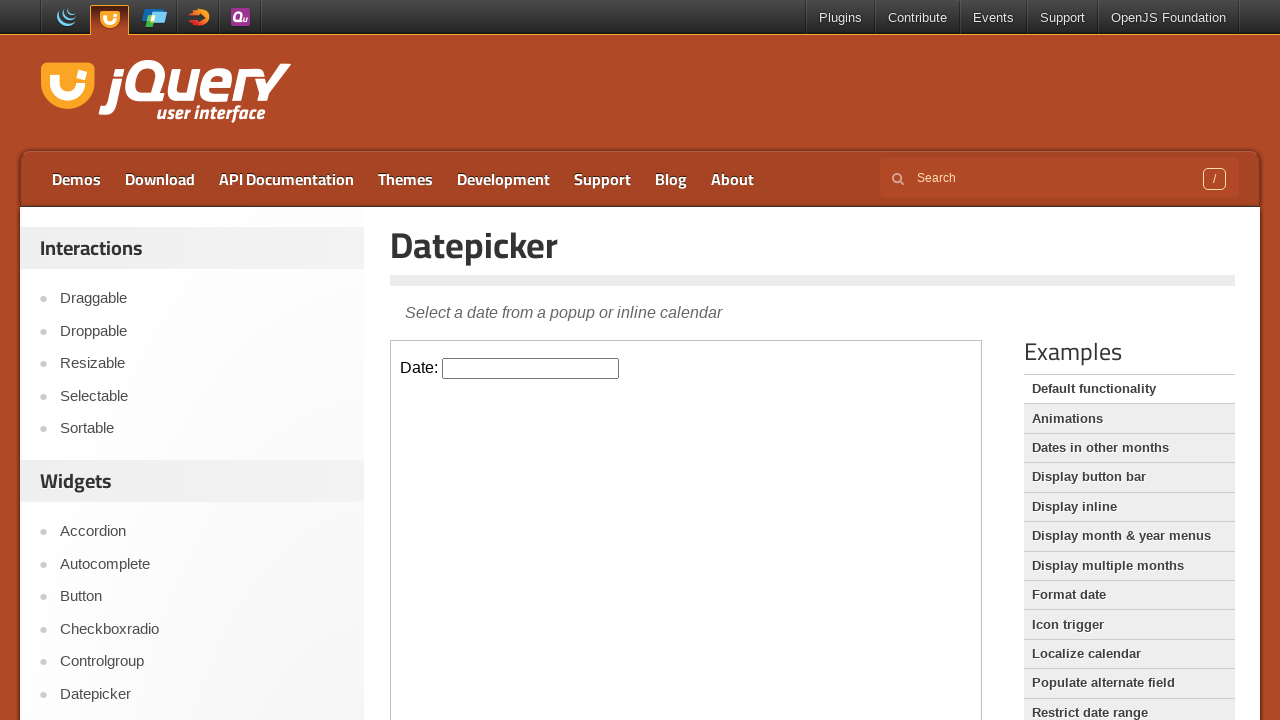

Located the demo iframe containing the datepicker
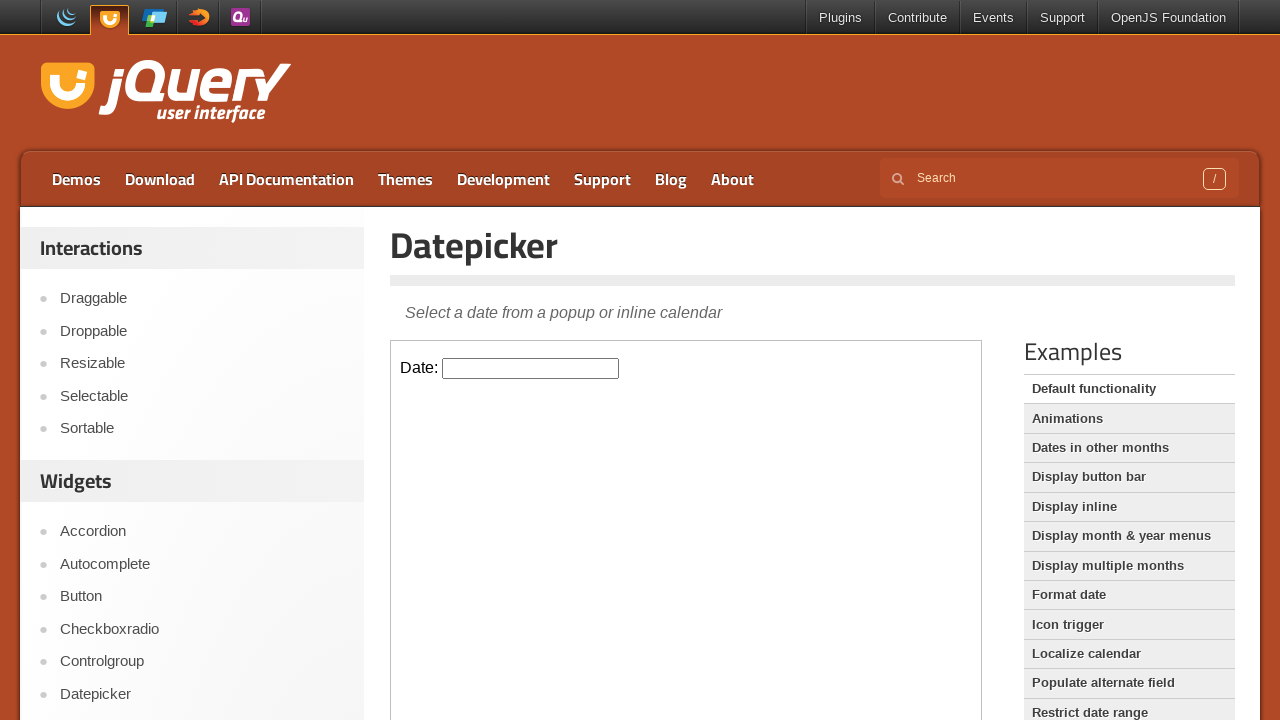

Clicked on the datepicker input field to open the calendar at (531, 368) on .demo-frame >> internal:control=enter-frame >> #datepicker
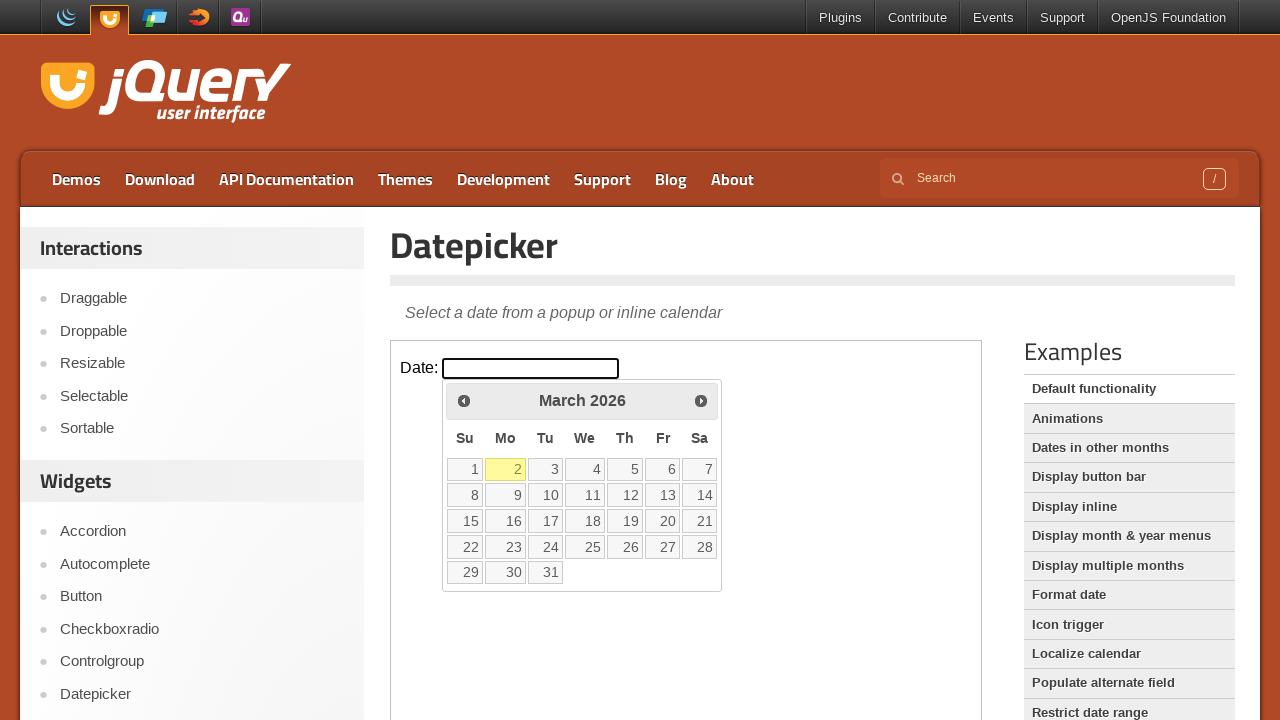

Clicked the Next button to navigate to the next month at (701, 400) on .demo-frame >> internal:control=enter-frame >> [title='Next']
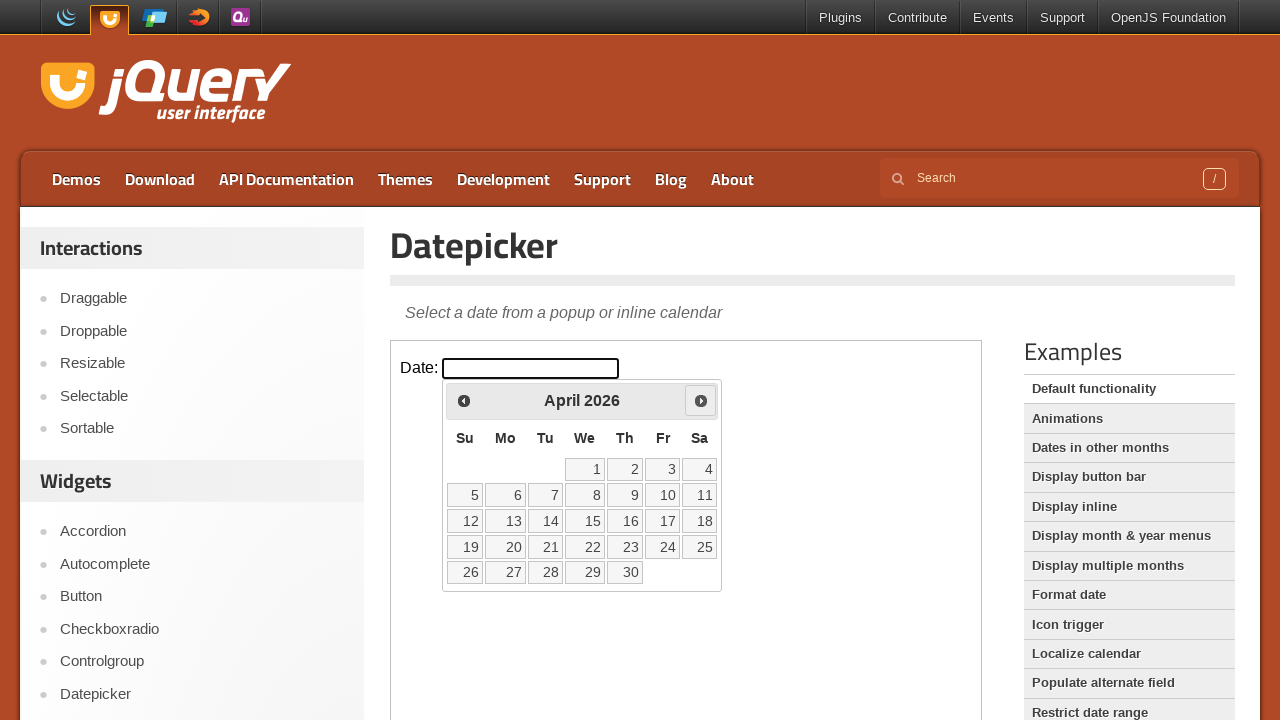

Selected the 15th day from the calendar at (585, 521) on .demo-frame >> internal:control=enter-frame >> text=15
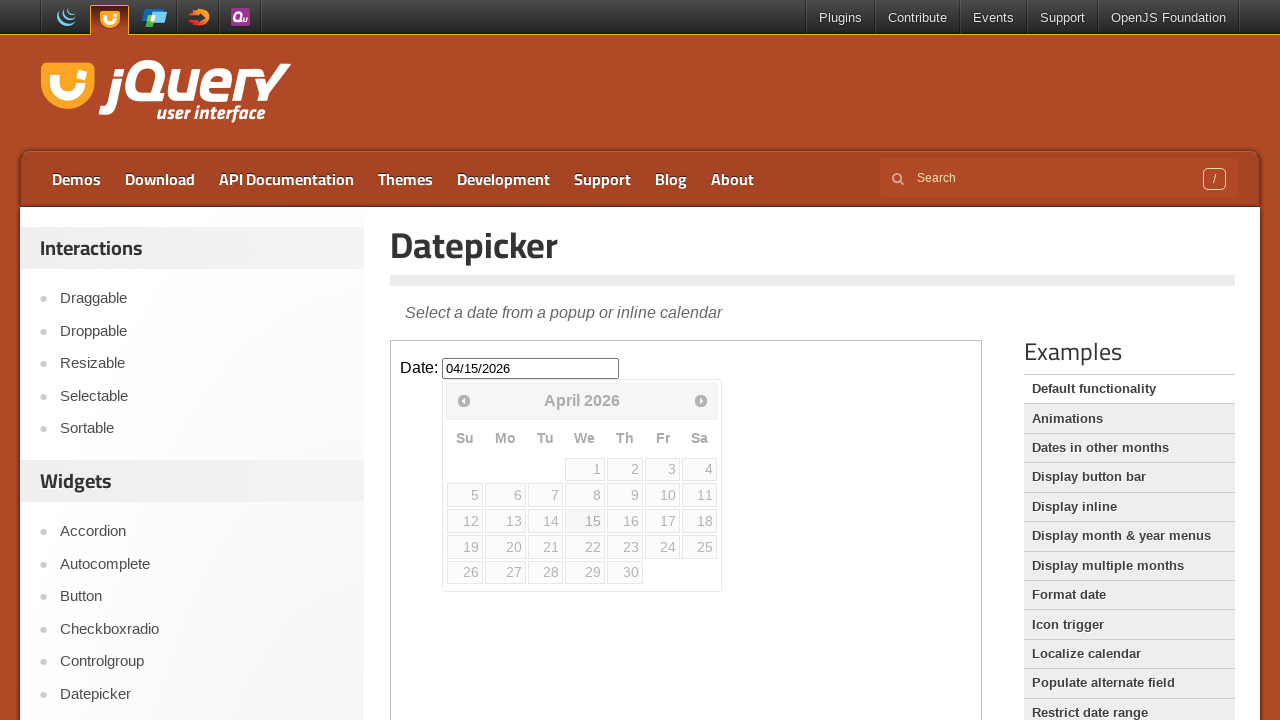

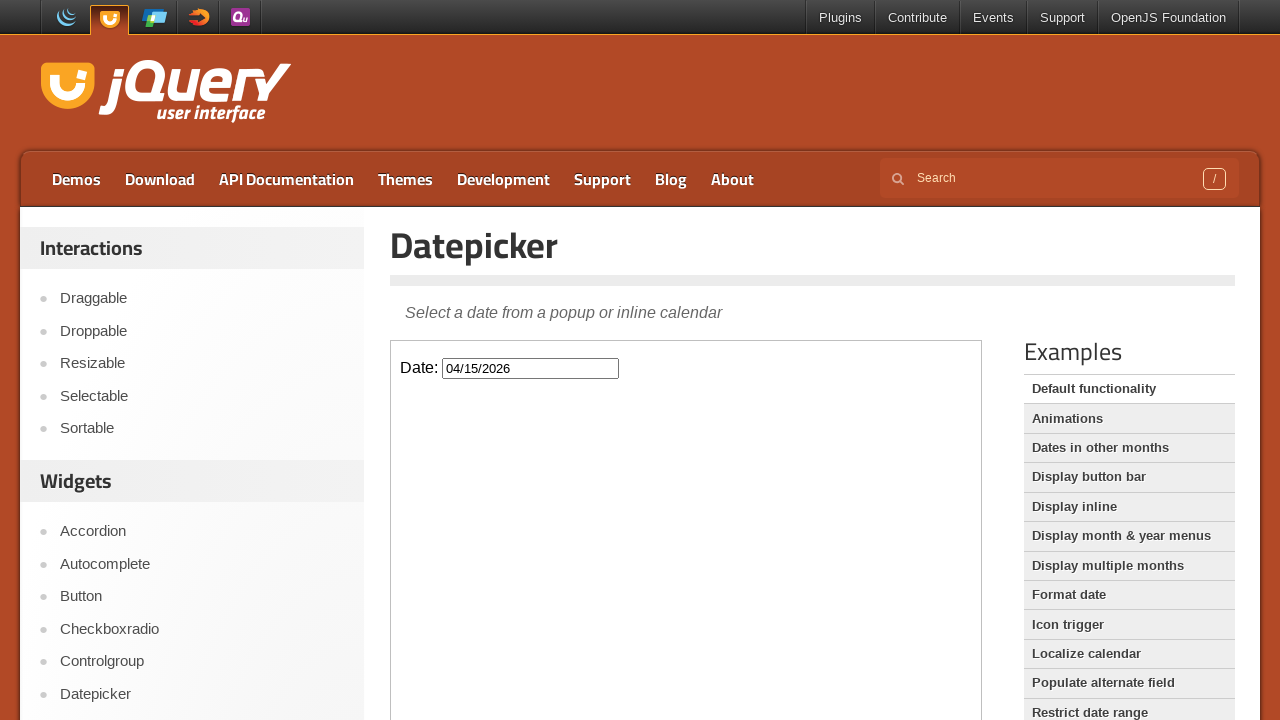